Tests drag and drop functionality by dragging an item to a droppable zone

Starting URL: https://testautomationpractice.blogspot.com/

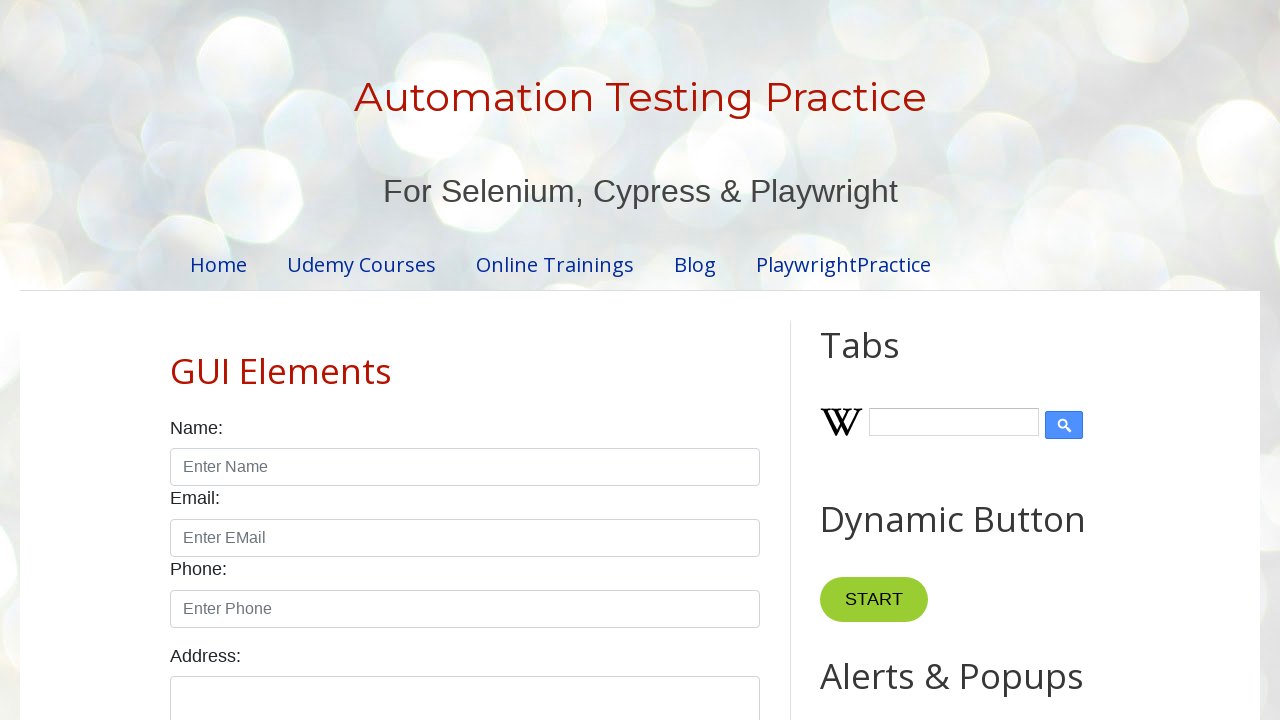

Located draggable item with ID 'draggable'
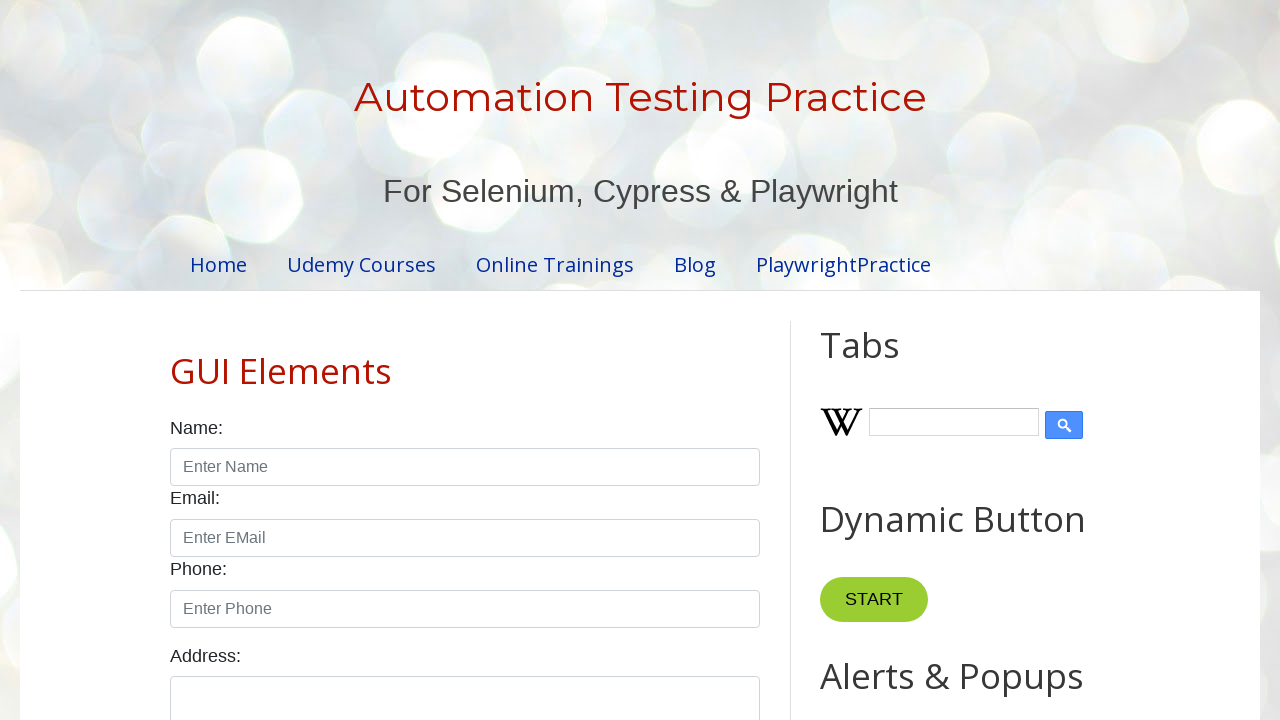

Located drop zone with ID 'droppable'
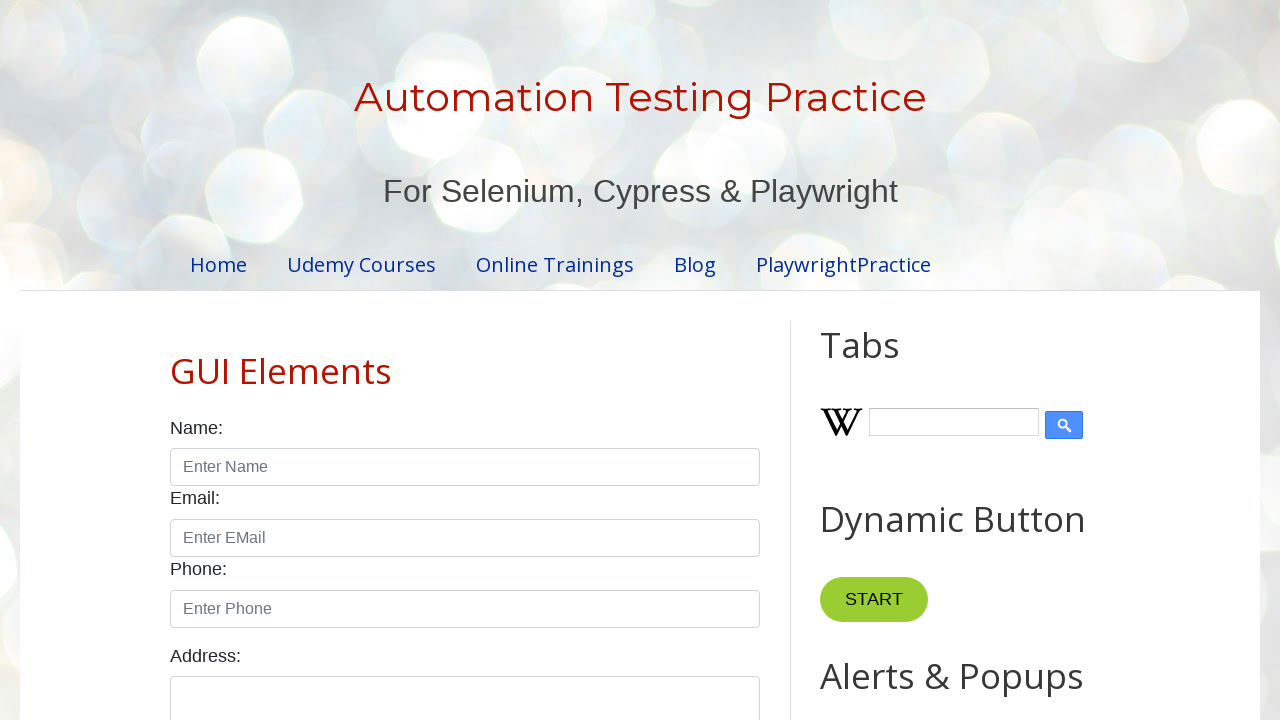

Dragged item to droppable zone at (1015, 386)
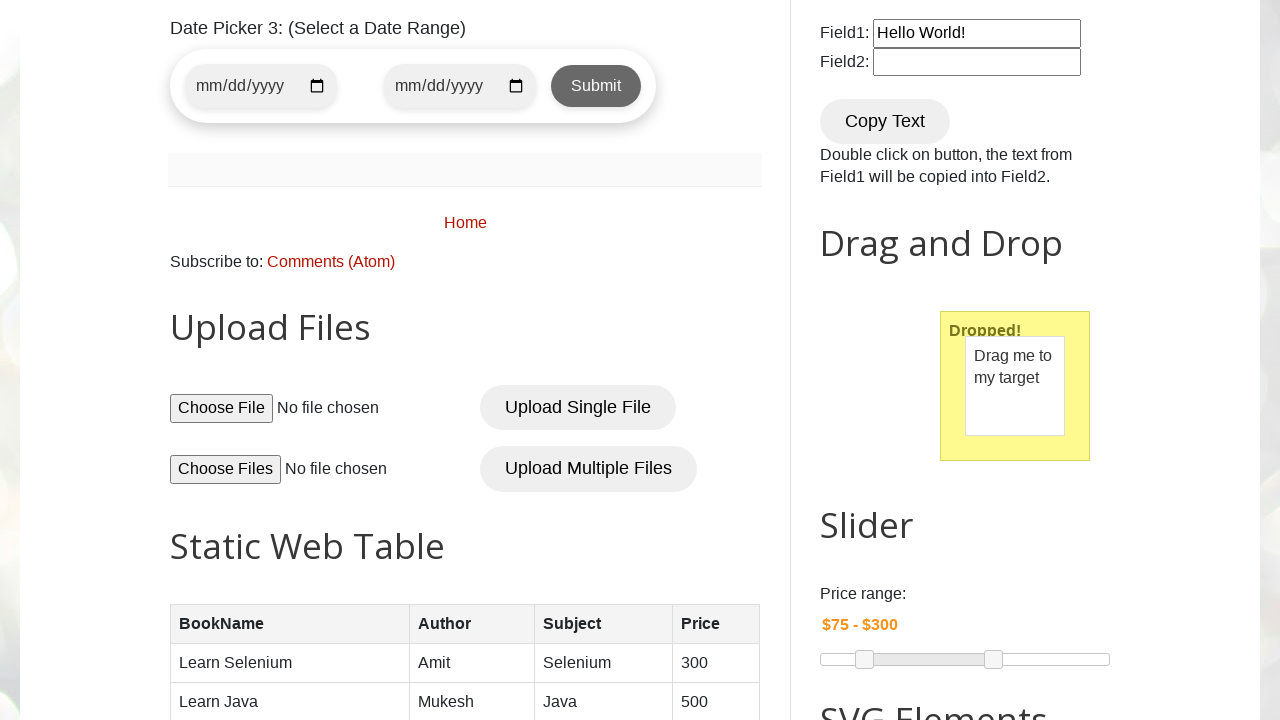

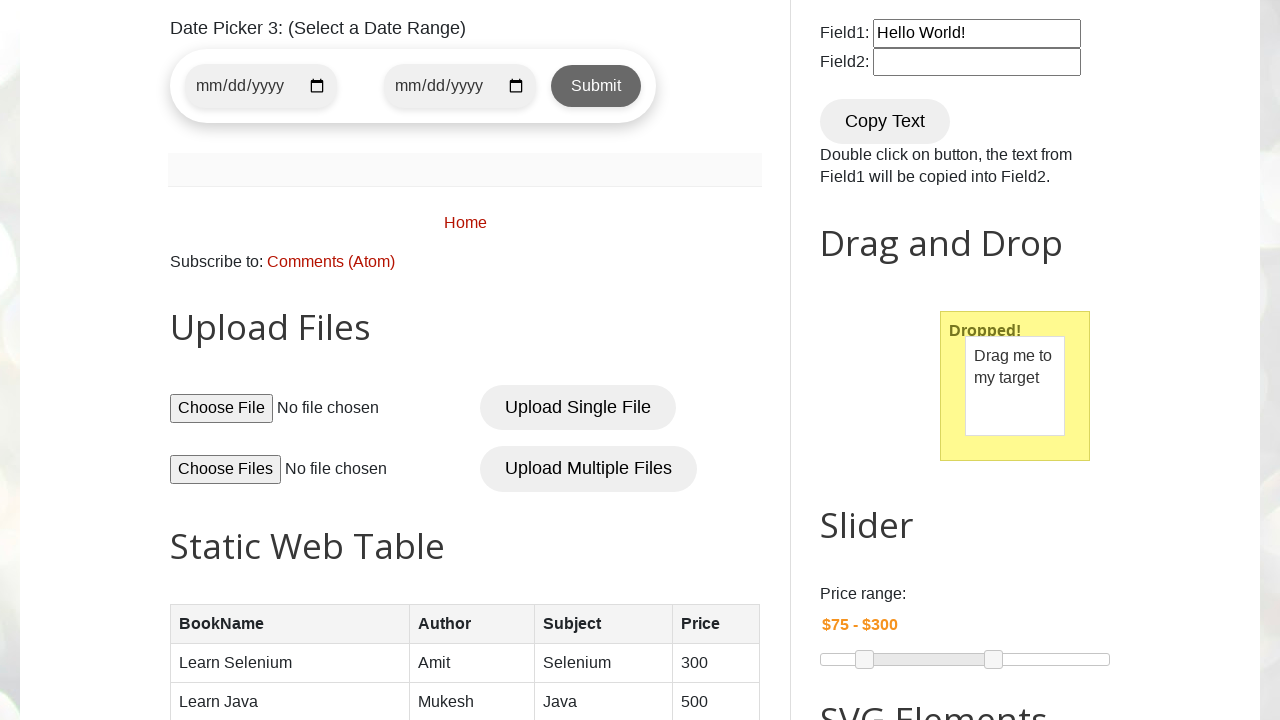